Tests that clicking Clear completed removes completed items

Starting URL: https://demo.playwright.dev/todomvc

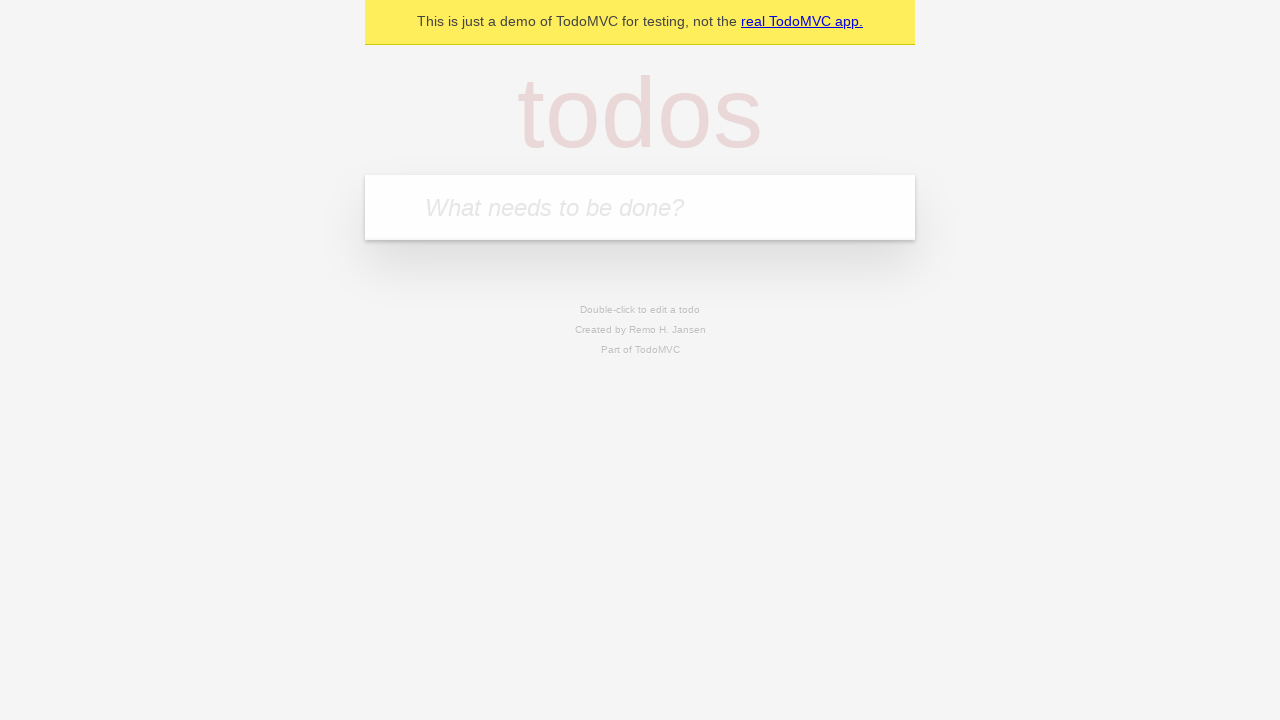

Filled first todo input with 'buy some cheese' on .new-todo
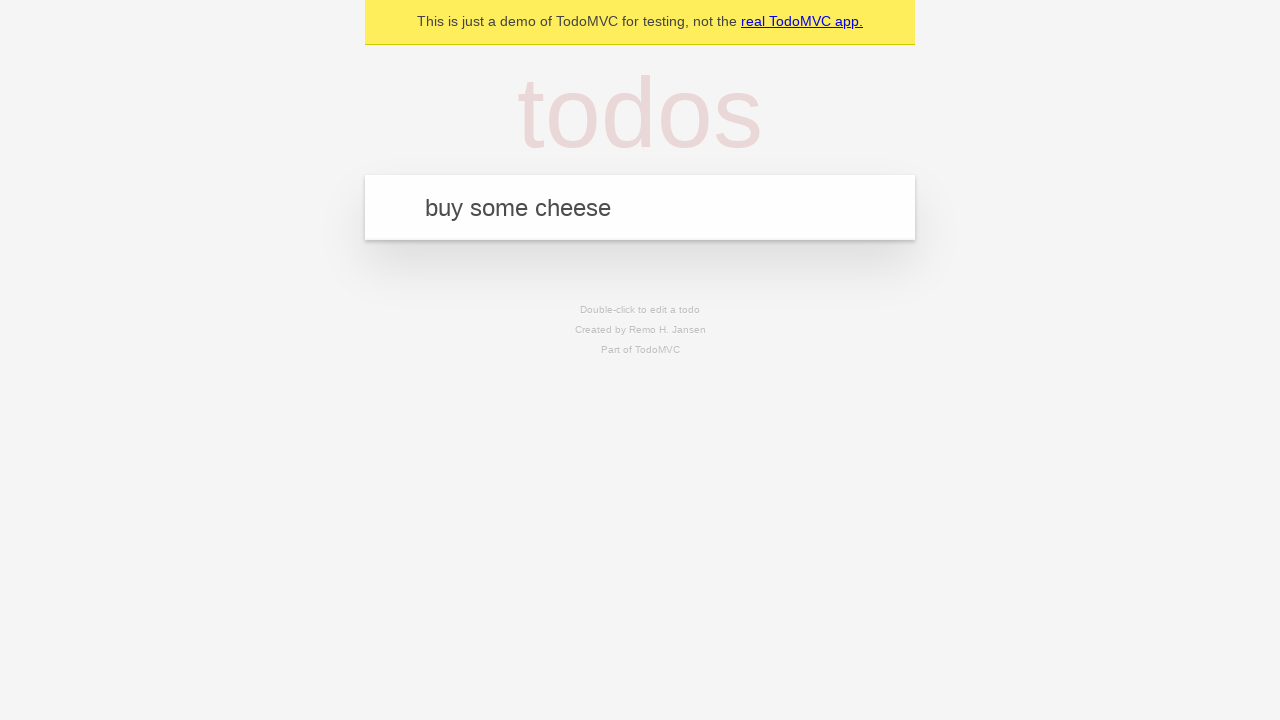

Pressed Enter to add first todo on .new-todo
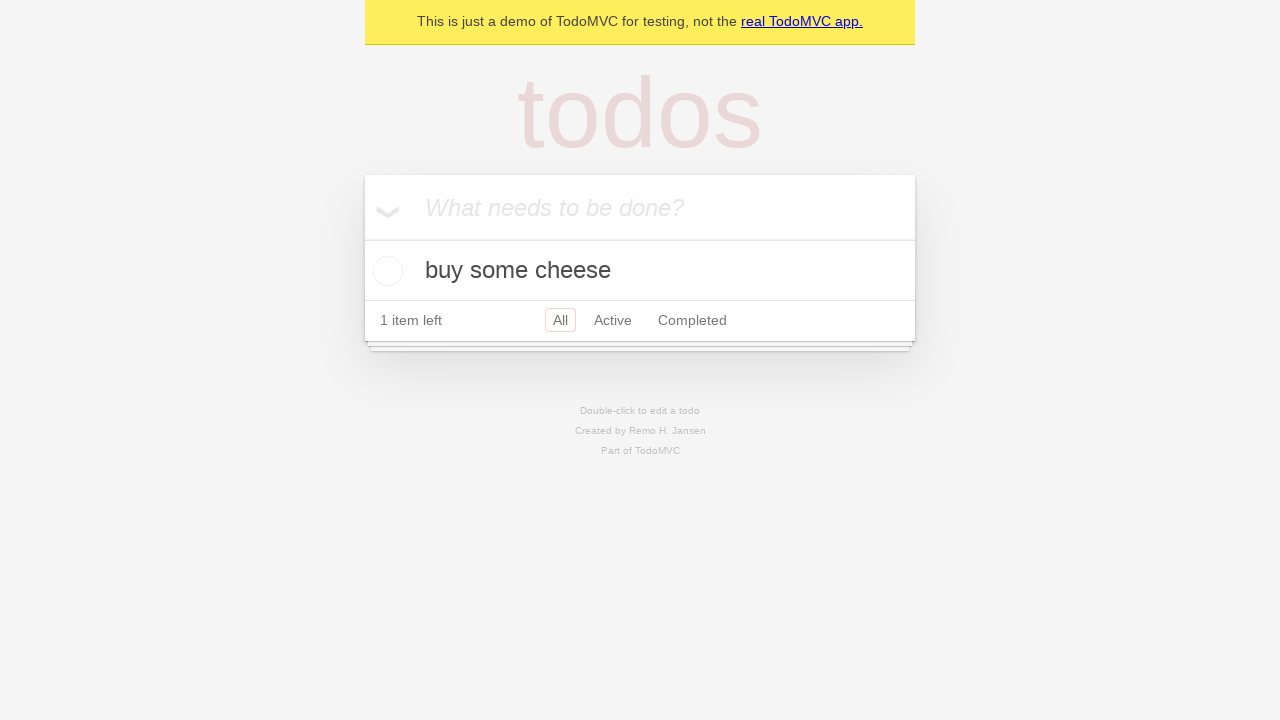

Filled second todo input with 'feed the cat' on .new-todo
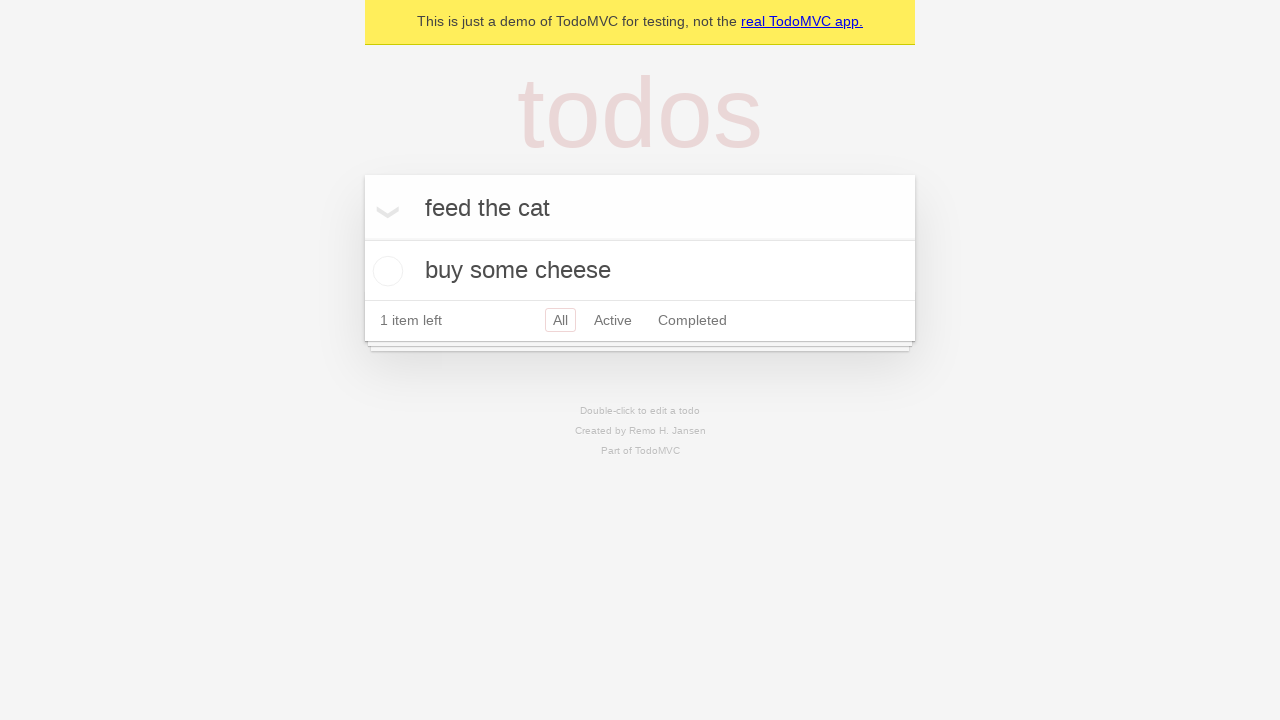

Pressed Enter to add second todo on .new-todo
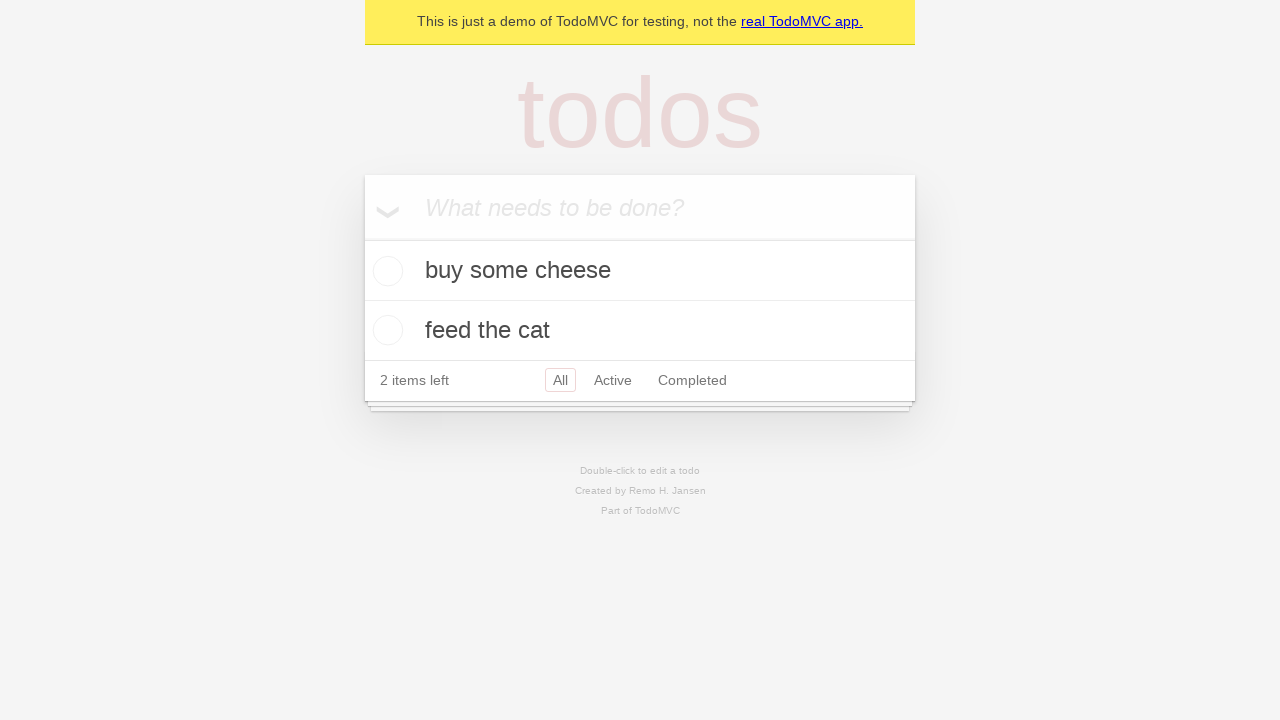

Filled third todo input with 'book a doctors appointment' on .new-todo
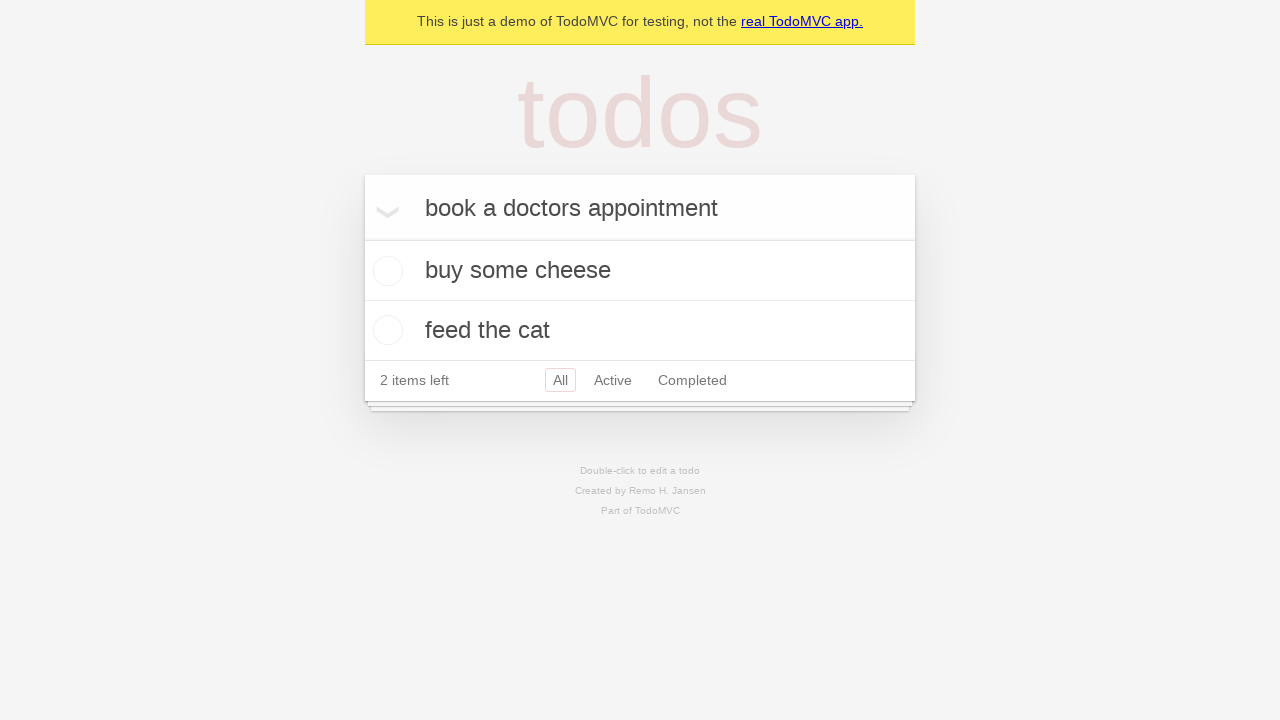

Pressed Enter to add third todo on .new-todo
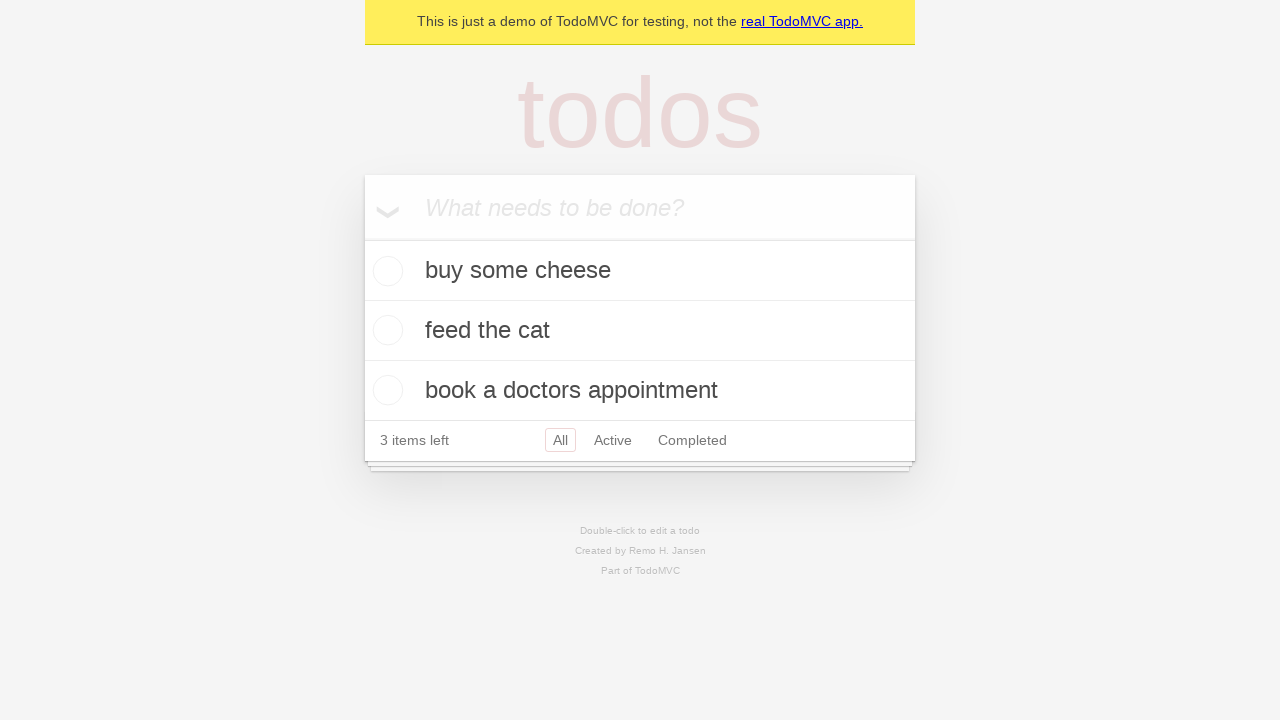

Waited for all three todo items to load
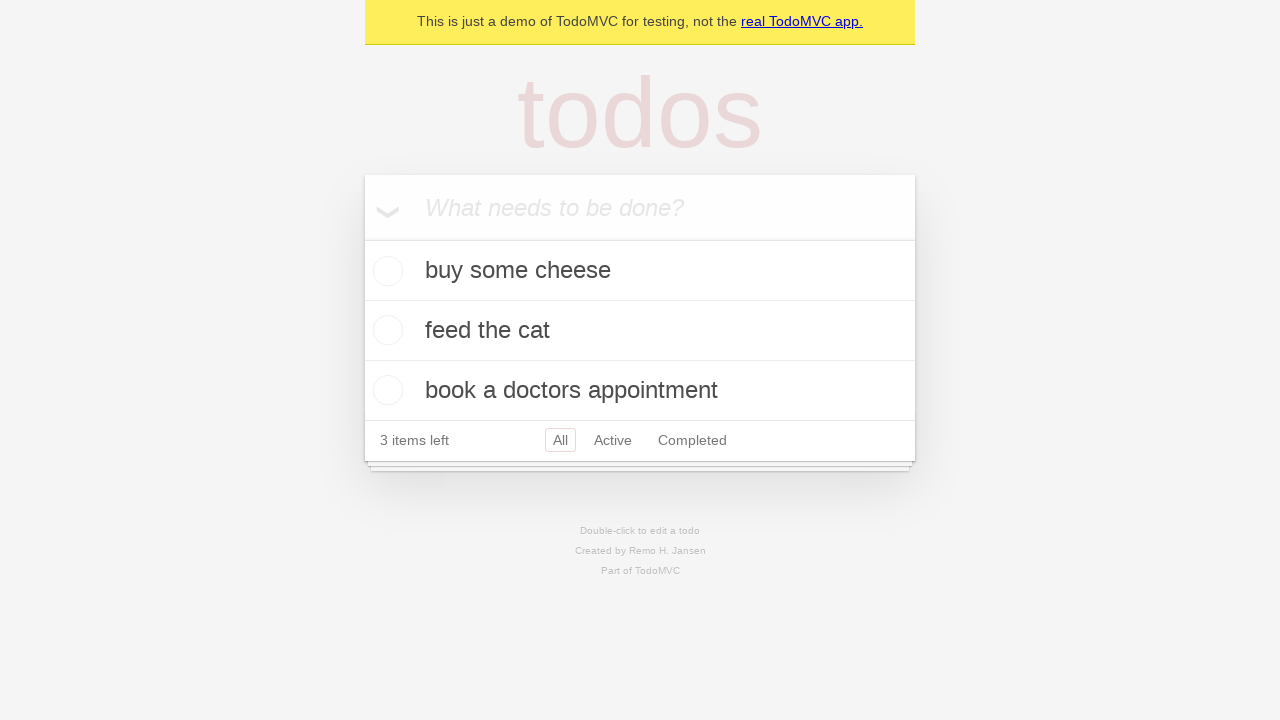

Checked the second todo item as completed at (385, 330) on .todo-list li >> nth=1 >> .toggle
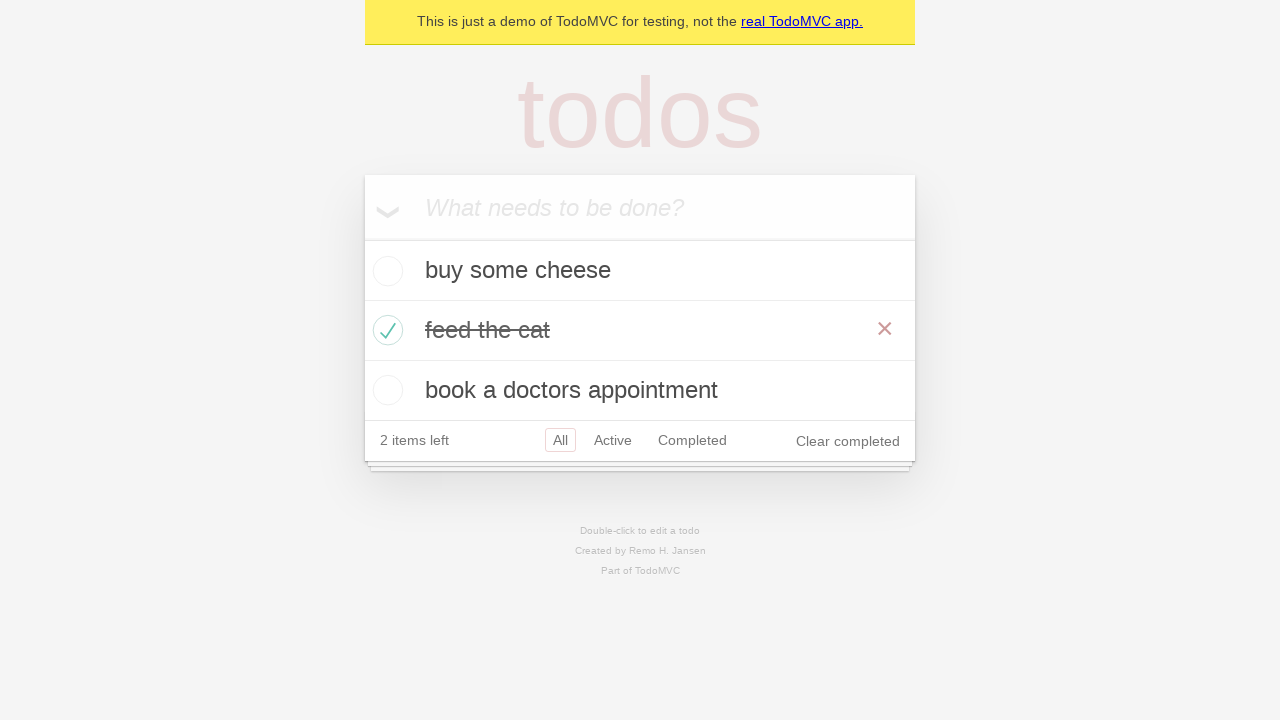

Clicked Clear completed button to remove completed items at (848, 441) on .clear-completed
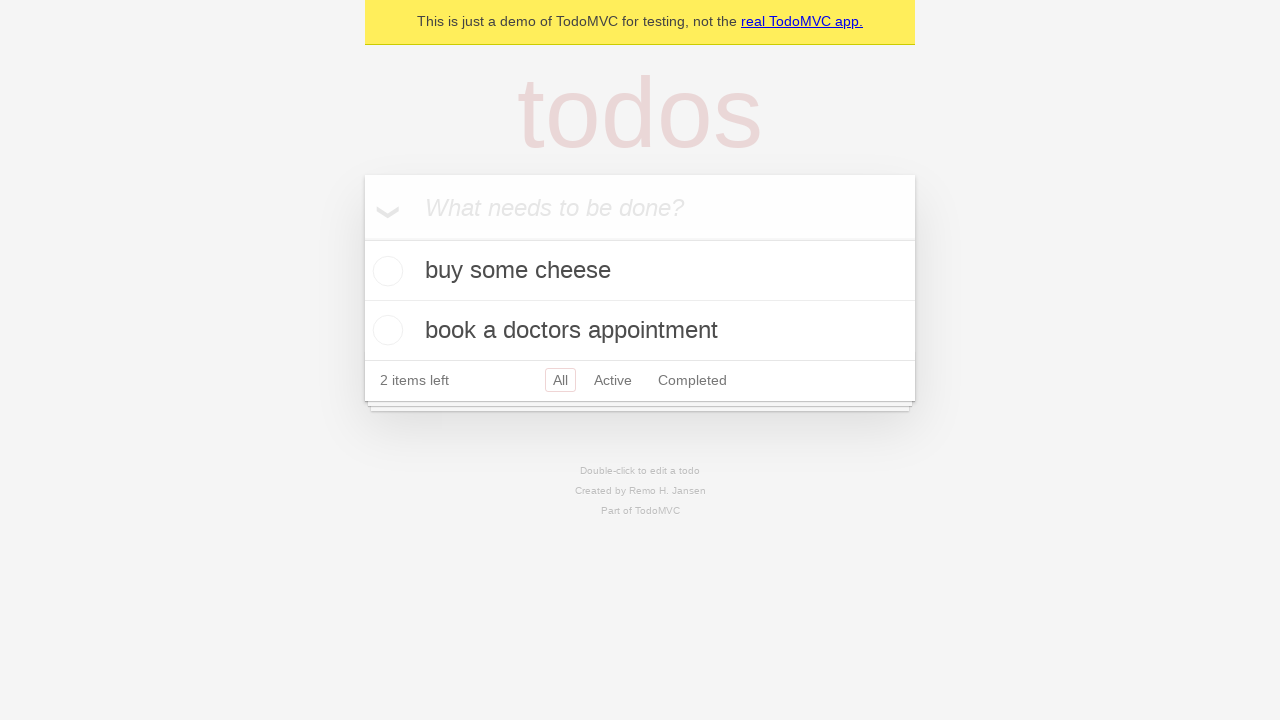

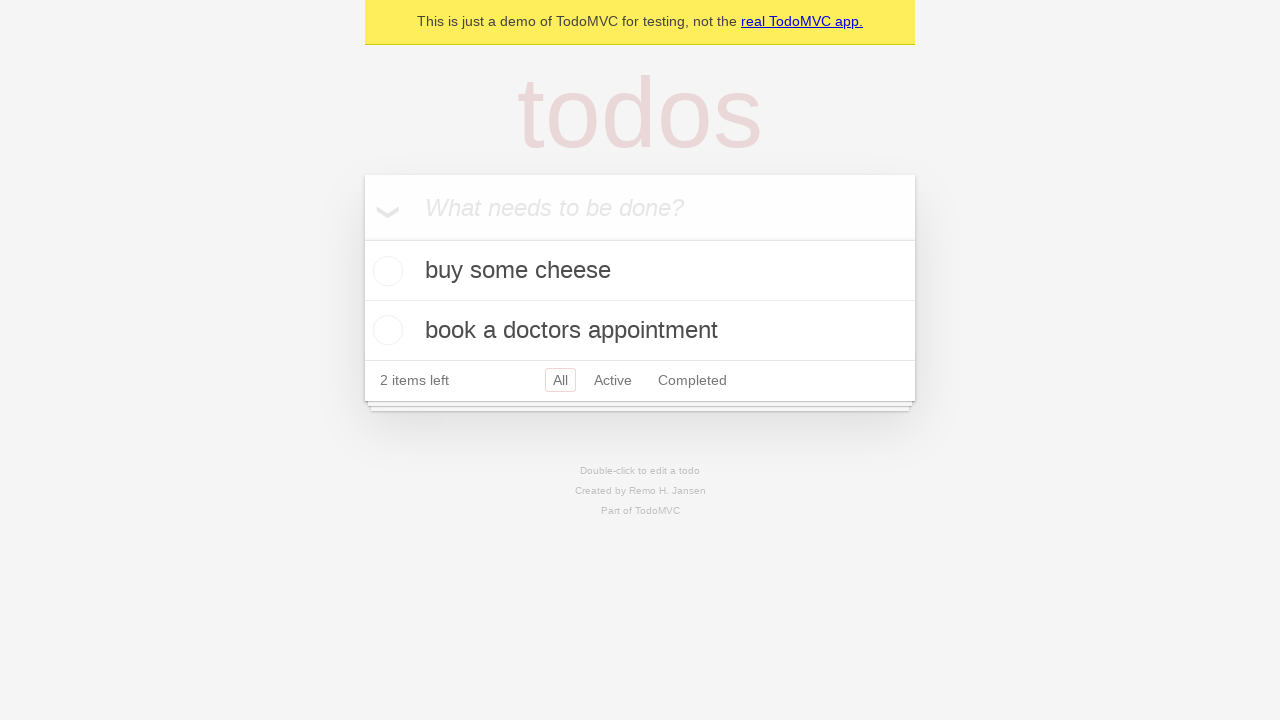